Tests mouse right-click functionality on a context menu demo page by performing a right-click on a designated button element

Starting URL: https://swisnl.github.io/jQuery-contextMenu/demo.html

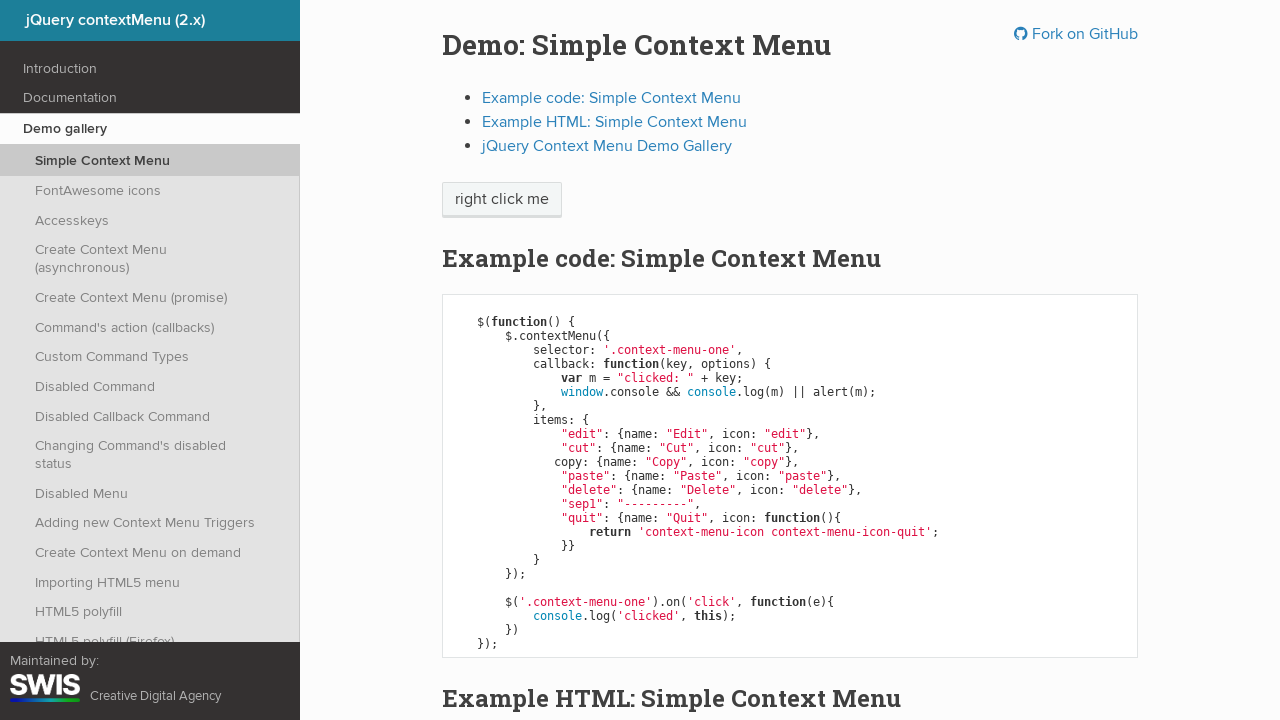

Located the 'right click me' button element
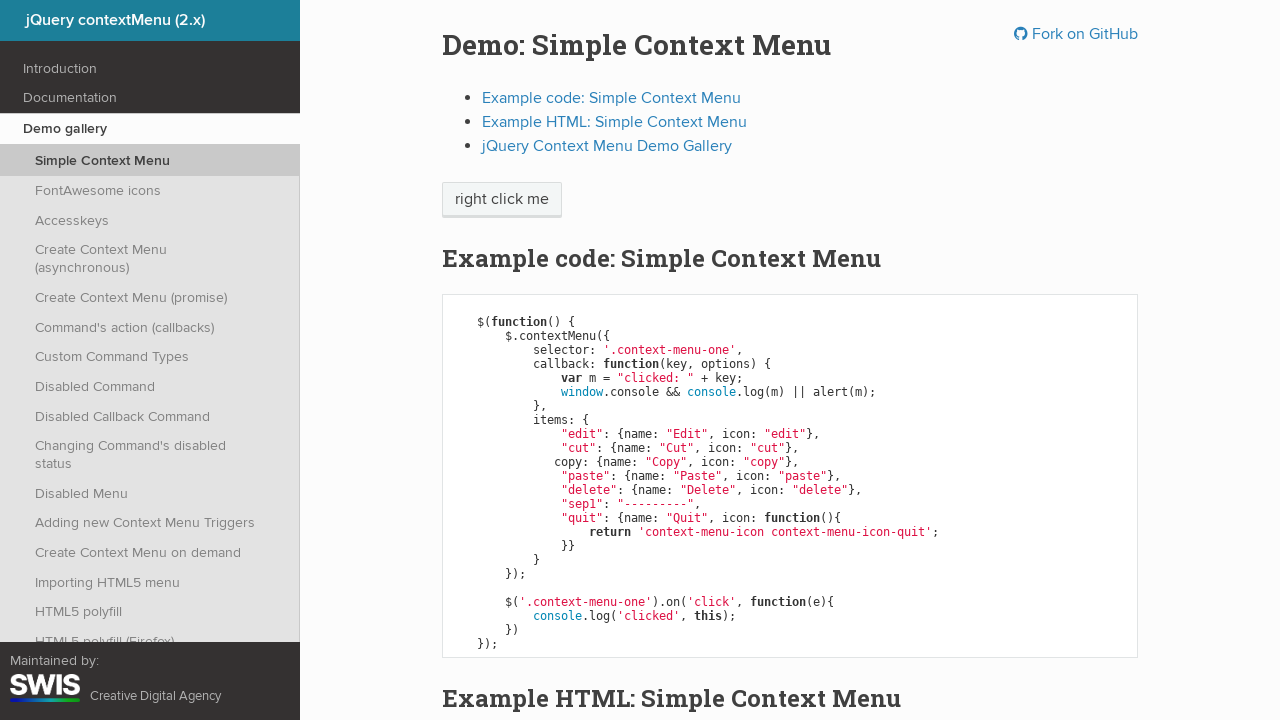

Performed right-click on the button at (502, 200) on xpath=//span[text()="right click me"]
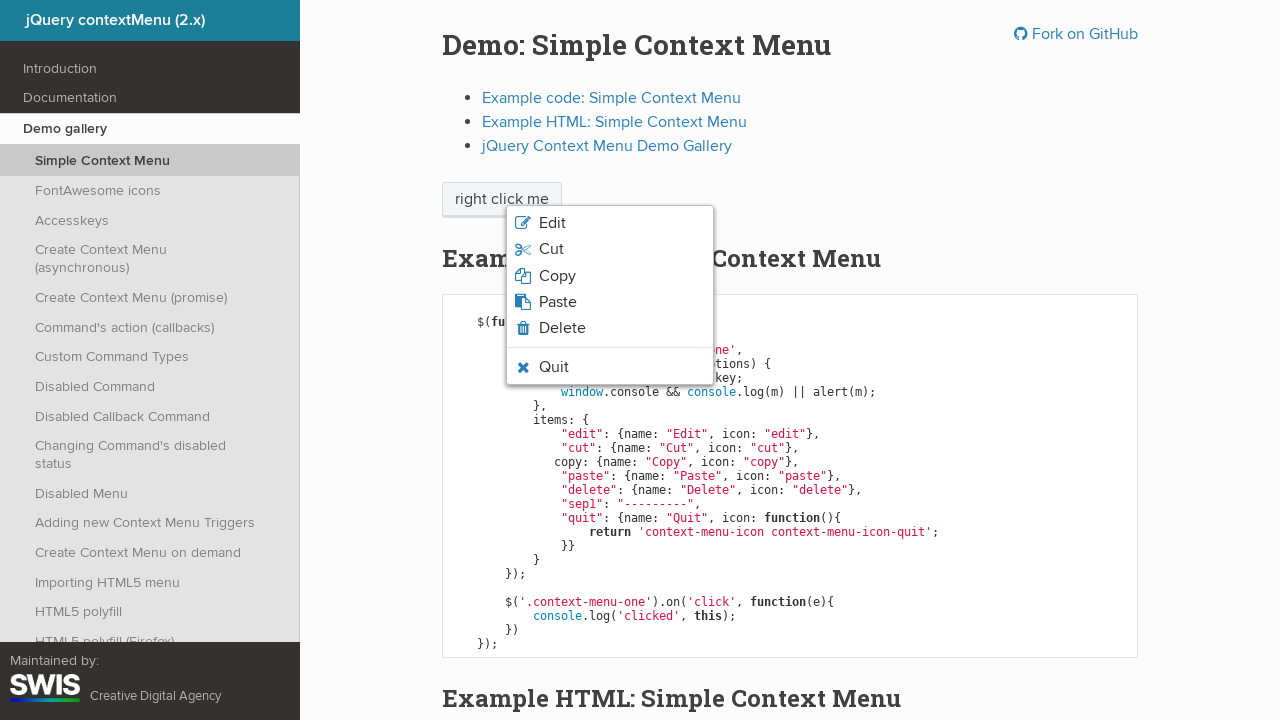

Context menu appeared after right-click
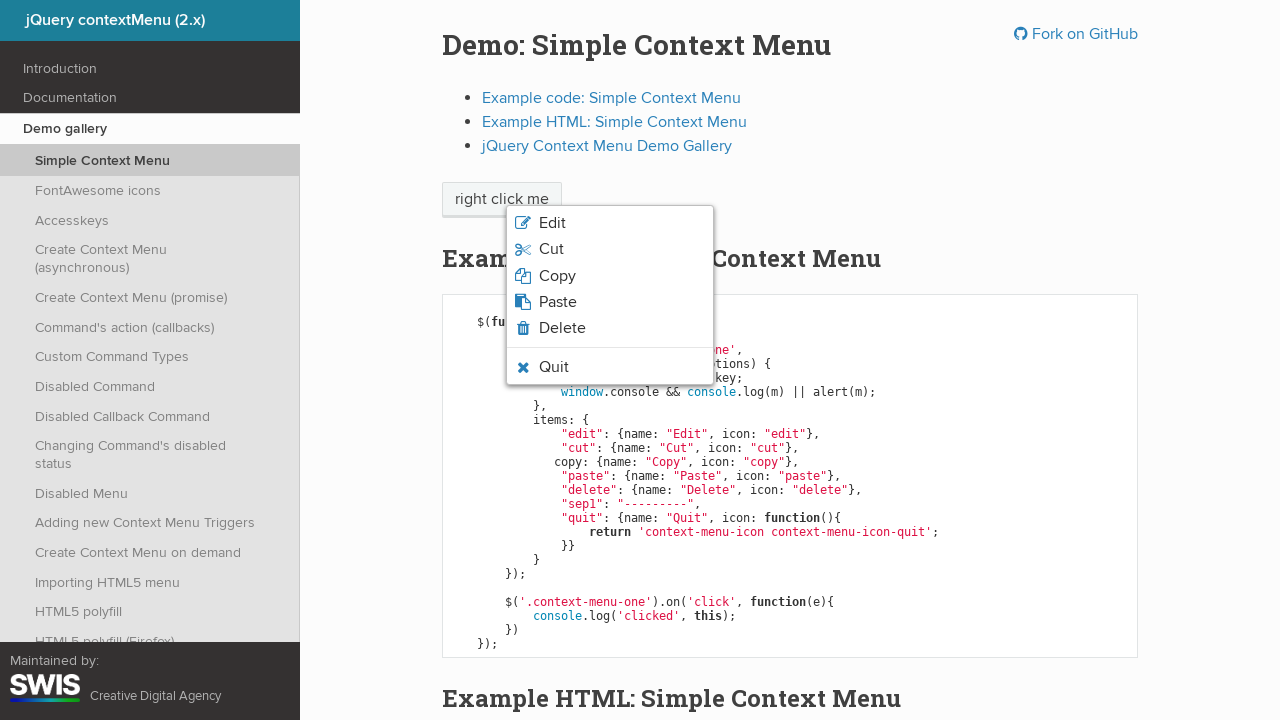

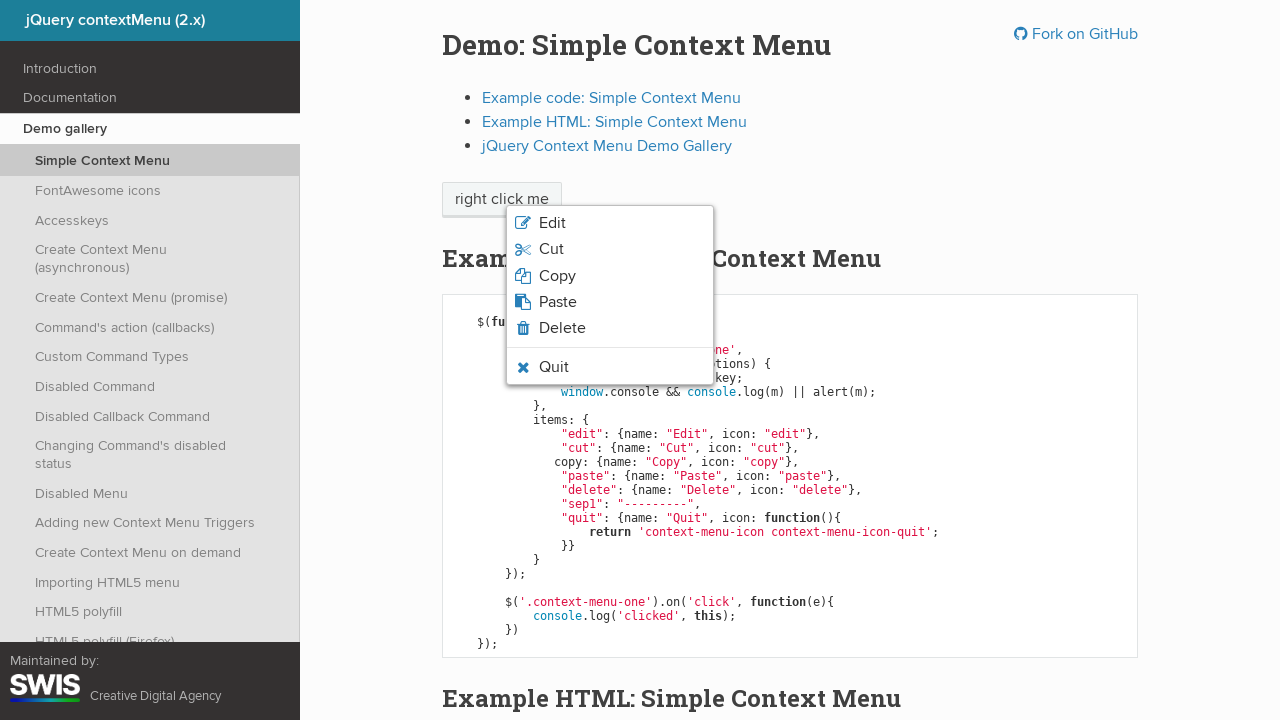